Navigates to W3Schools try-it editor and interacts with iframes on the page, switching between frames and counting nested iframes

Starting URL: https://www.w3schools.com/jsref/tryit.asp?filename=tryjsref_submit_get

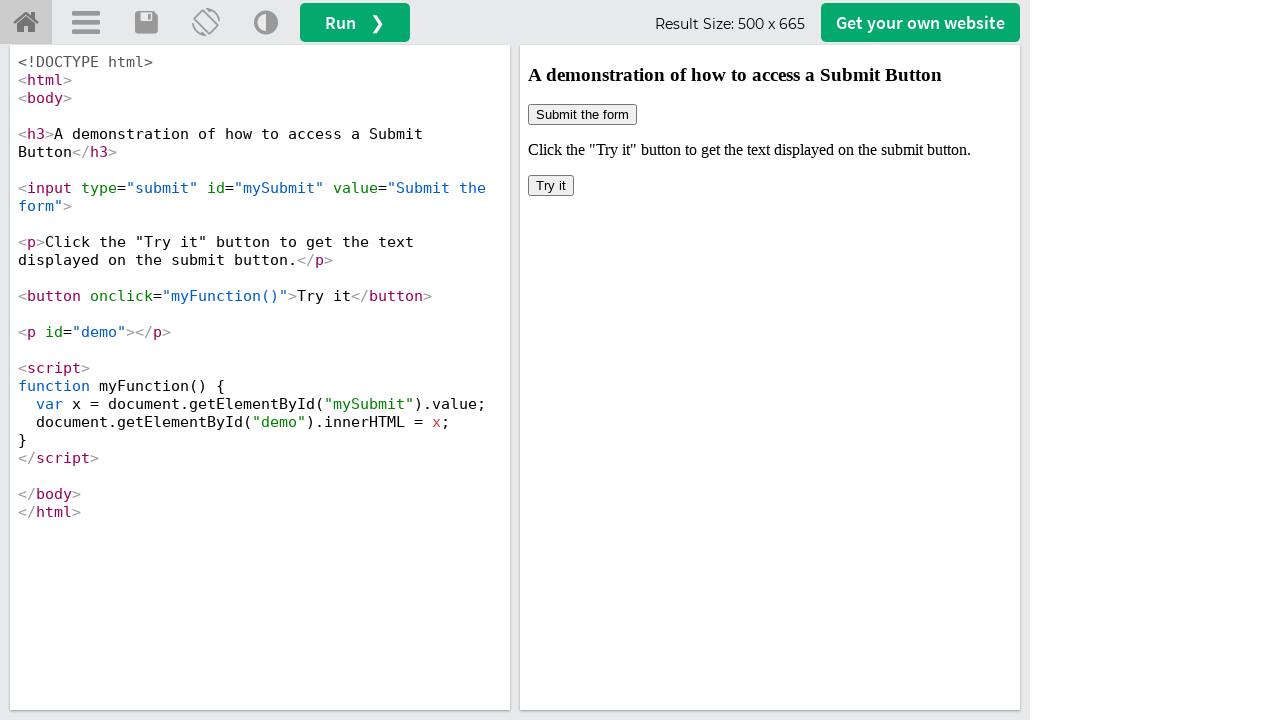

Navigated to W3Schools try-it editor
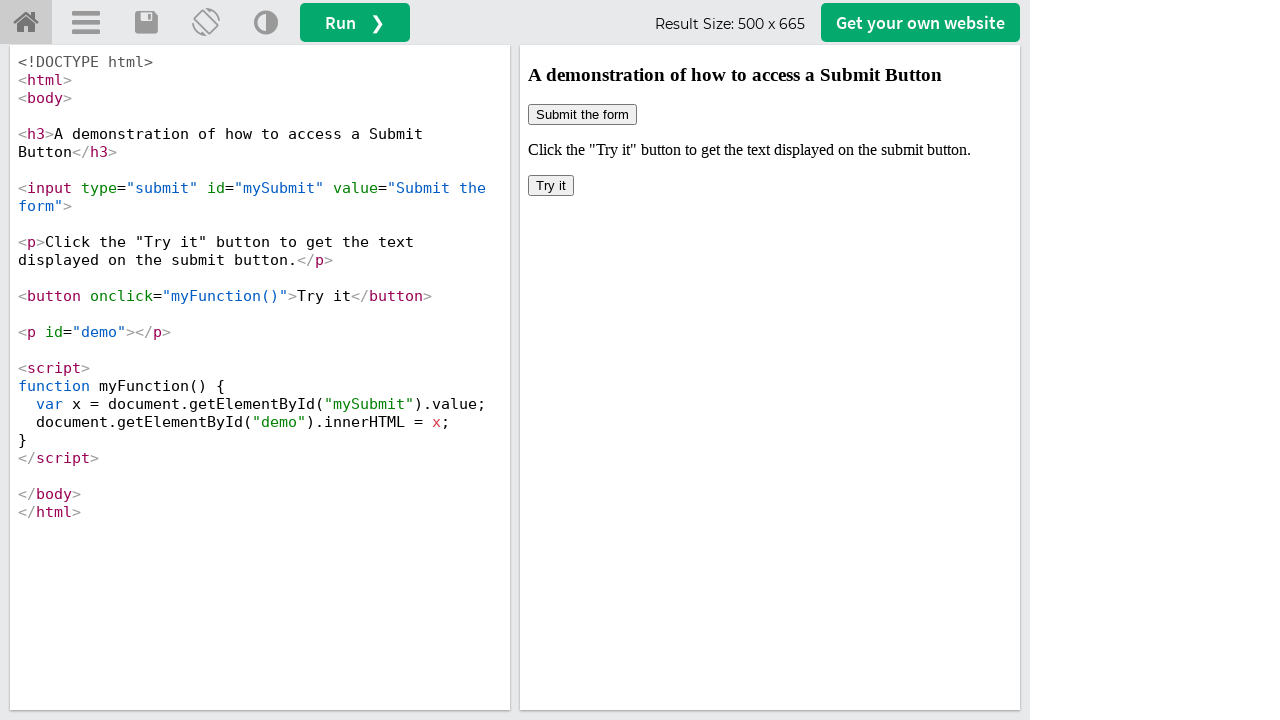

Found 2 total iframes on the page
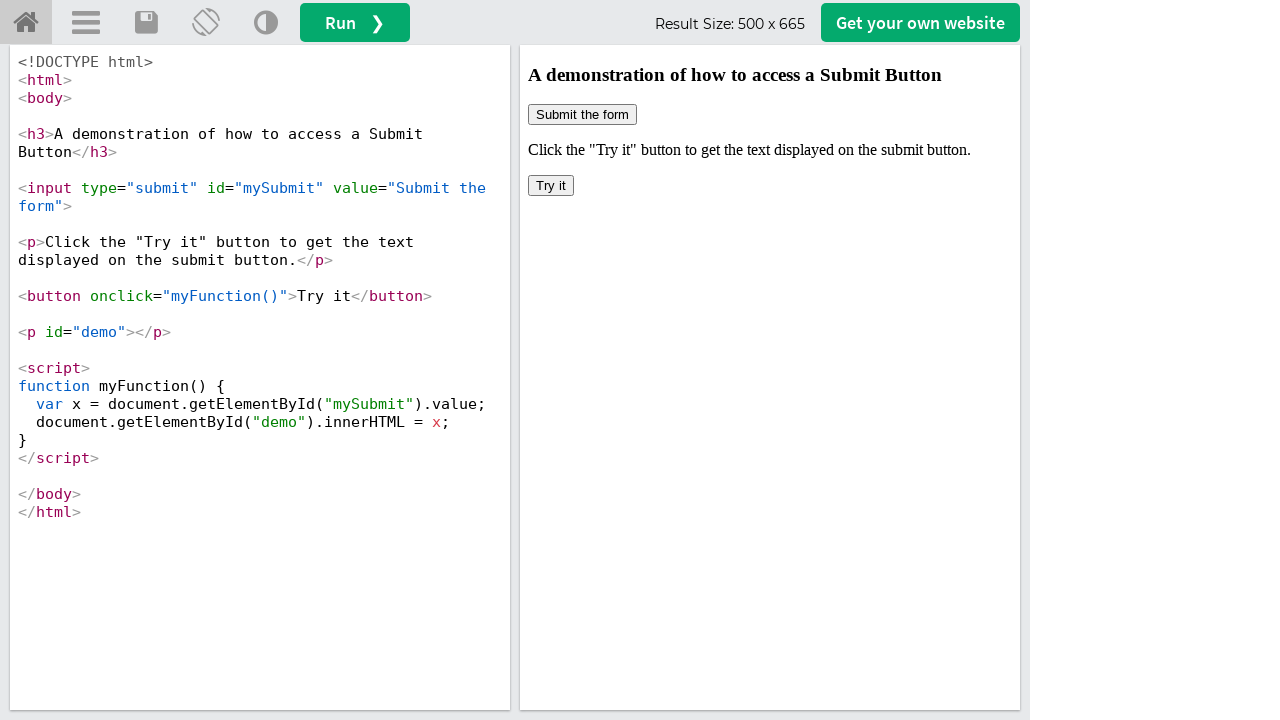

Switched to iframe 0
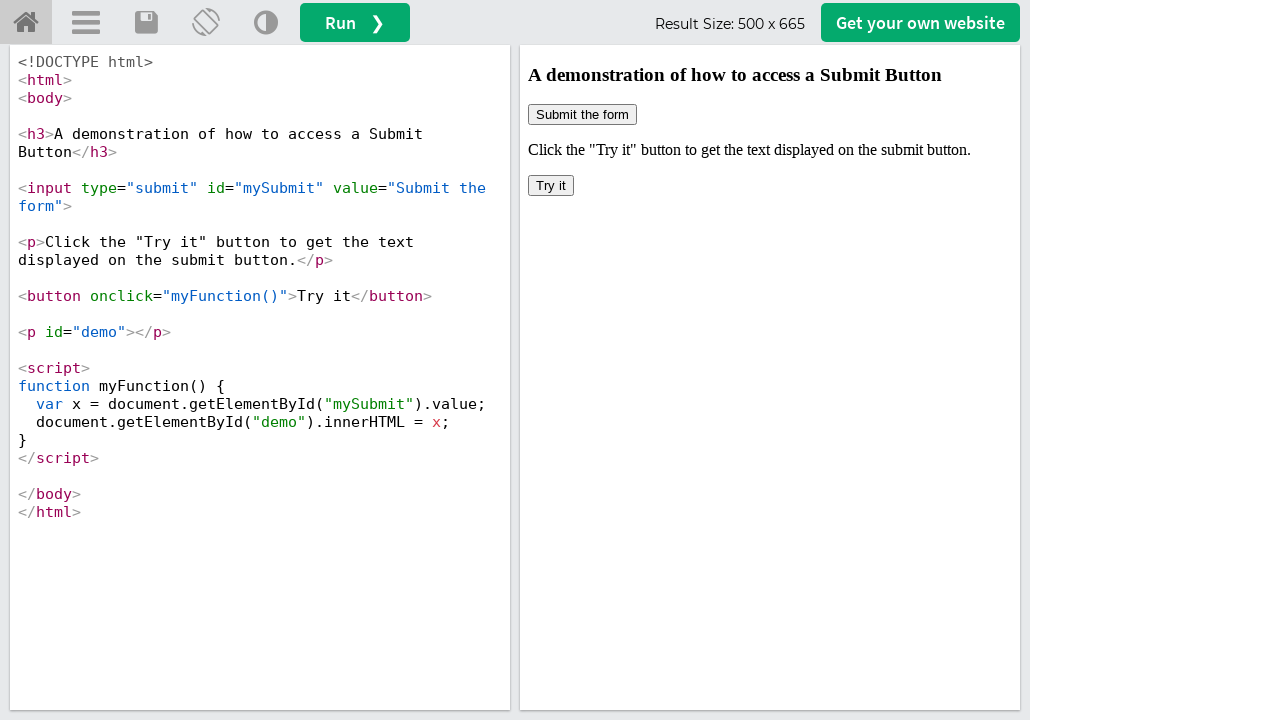

Frame 0 contains 0 nested iframes
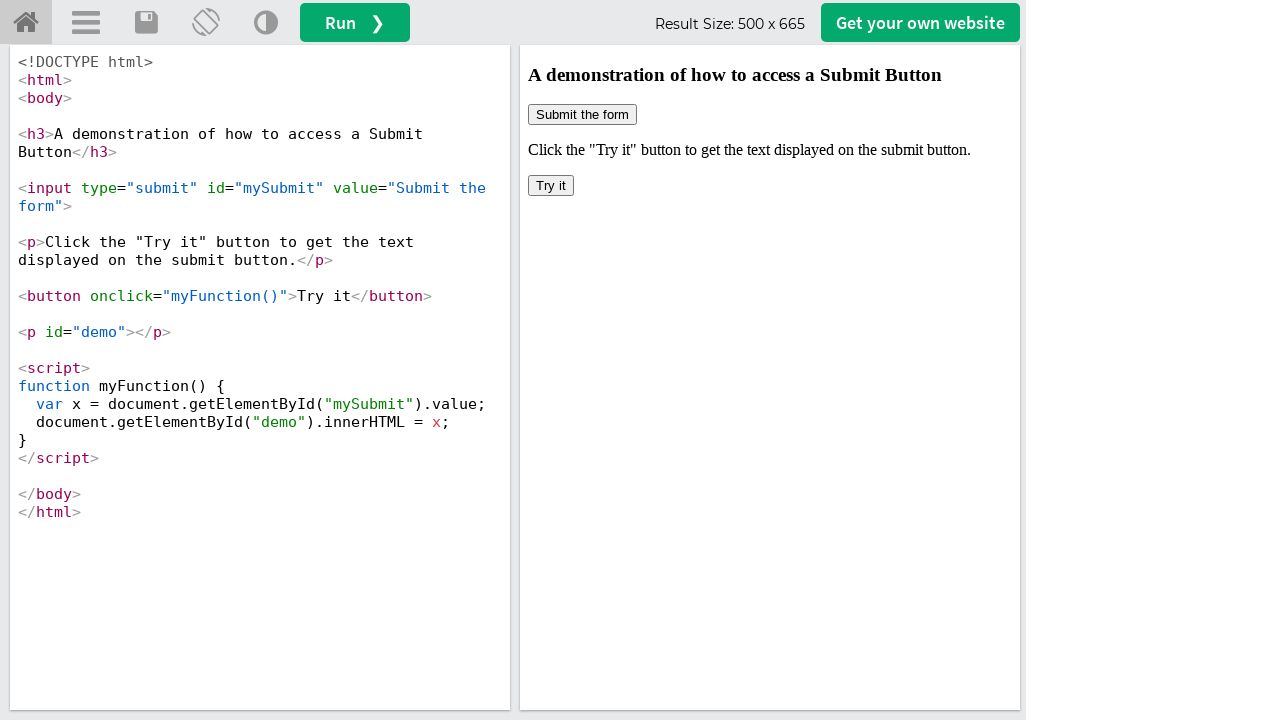

Switched to iframe 1
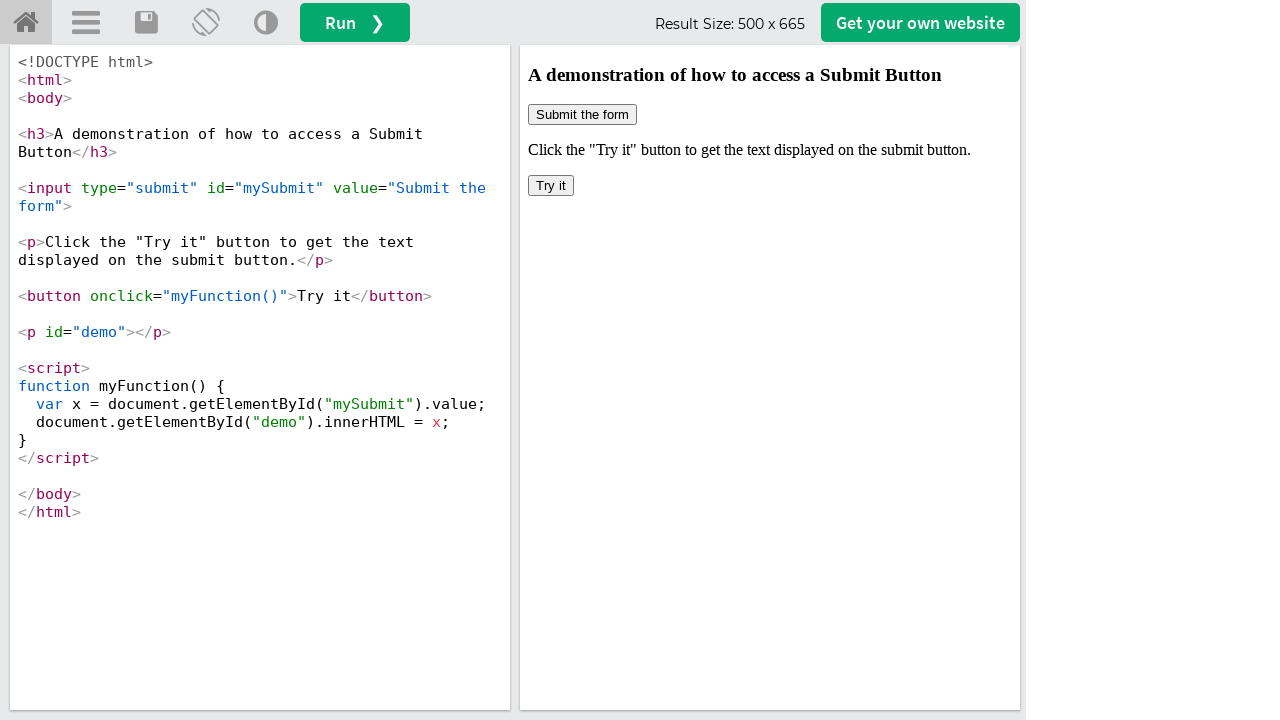

Frame 1 contains 0 nested iframes
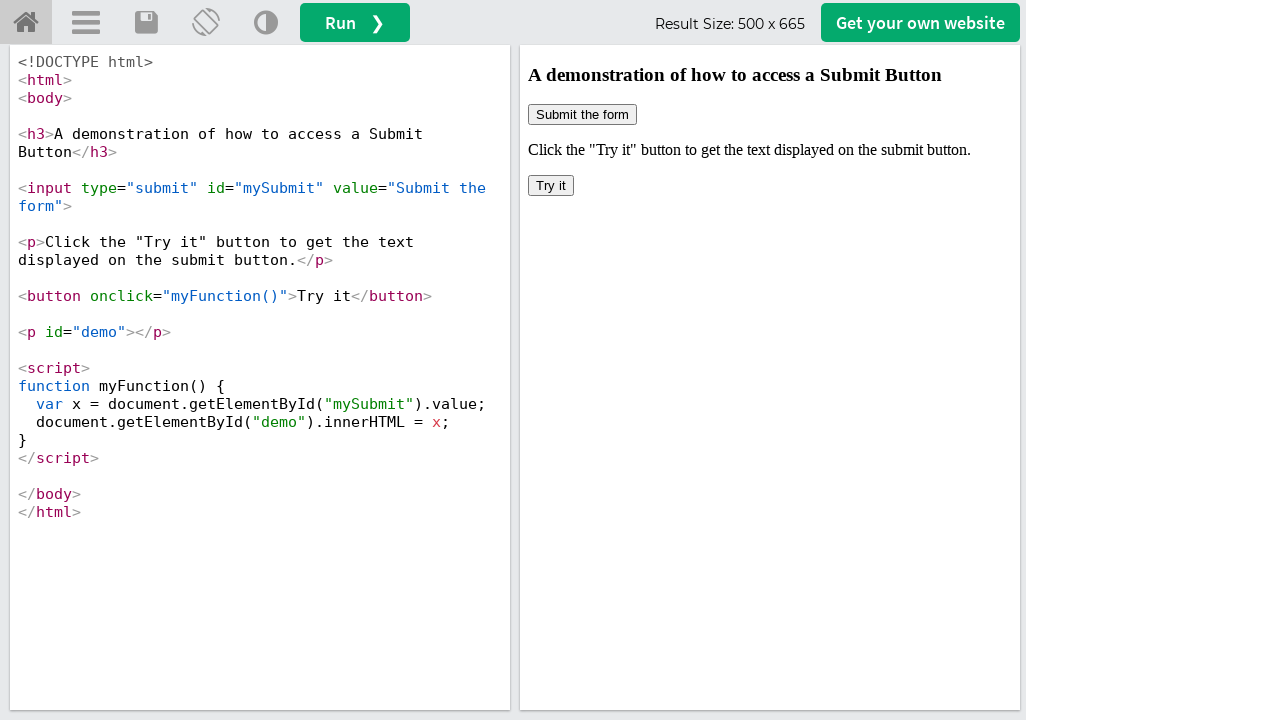

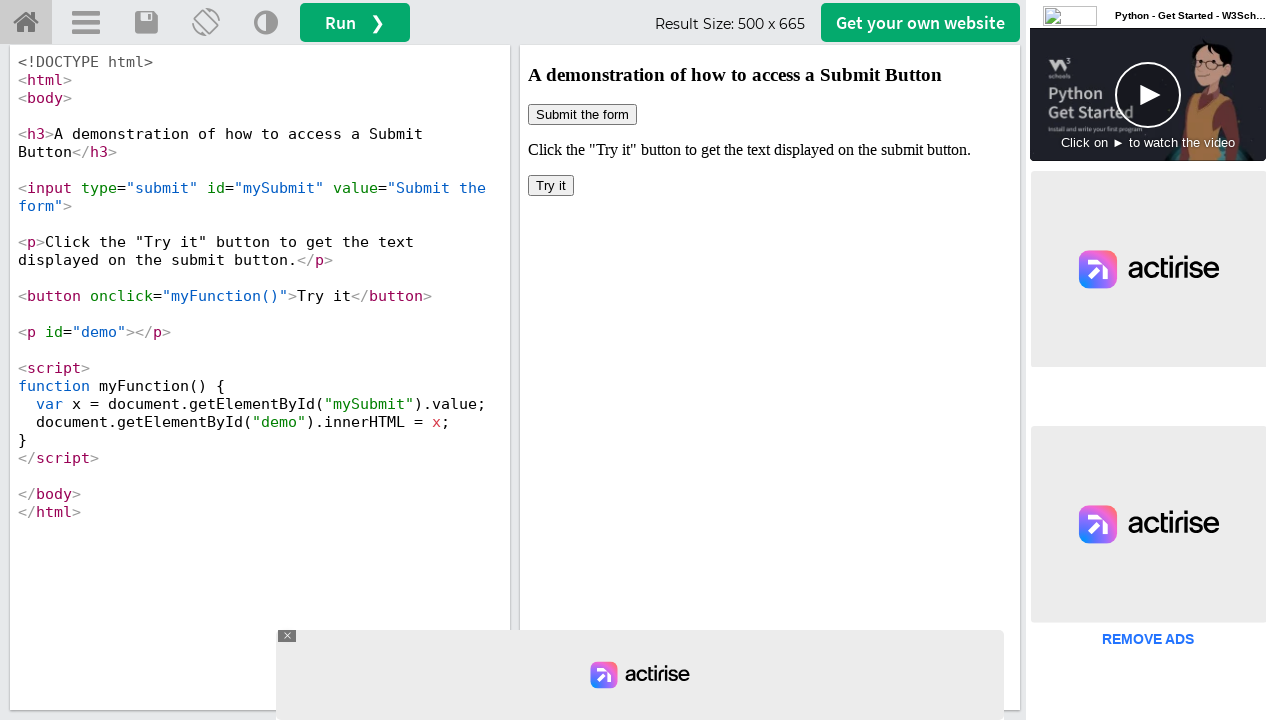